Tests navigation on selenium.dev by right-clicking on menu items (Downloads, Documentation, Projects, Support, Blog) to open them in new tabs, then switches to one of the opened tabs.

Starting URL: https://www.selenium.dev/

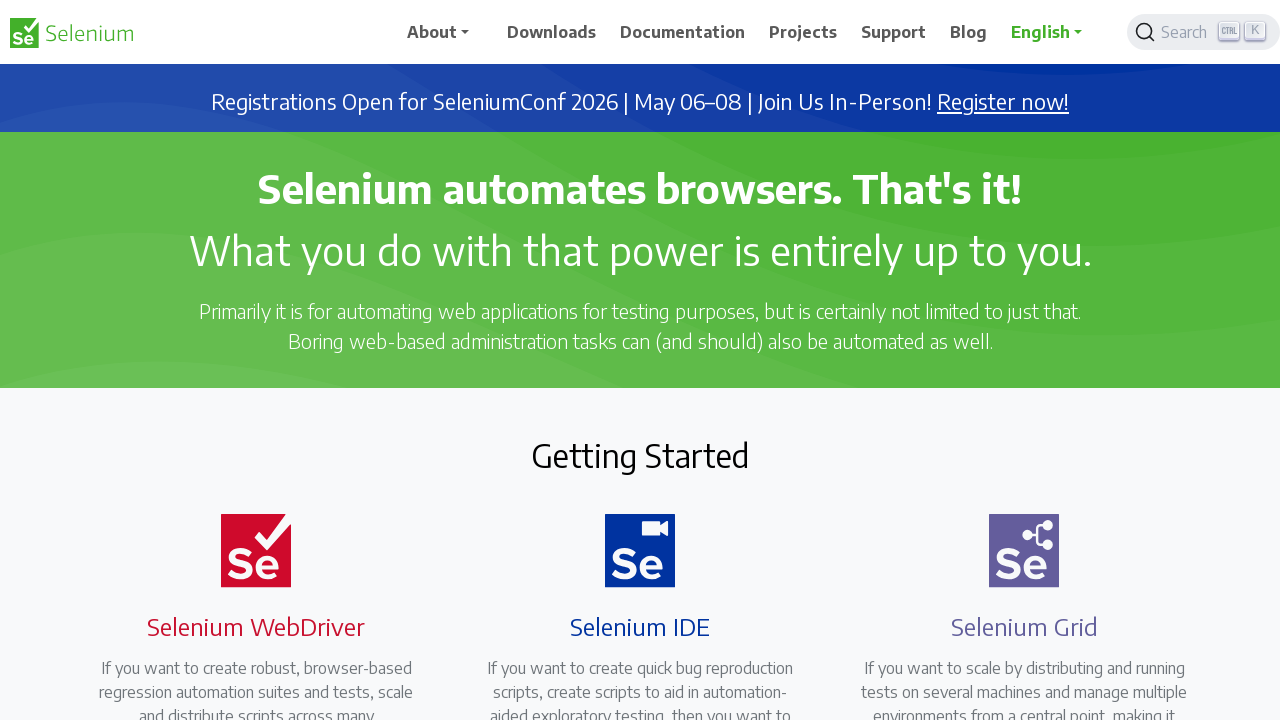

Page loaded (DOM content ready)
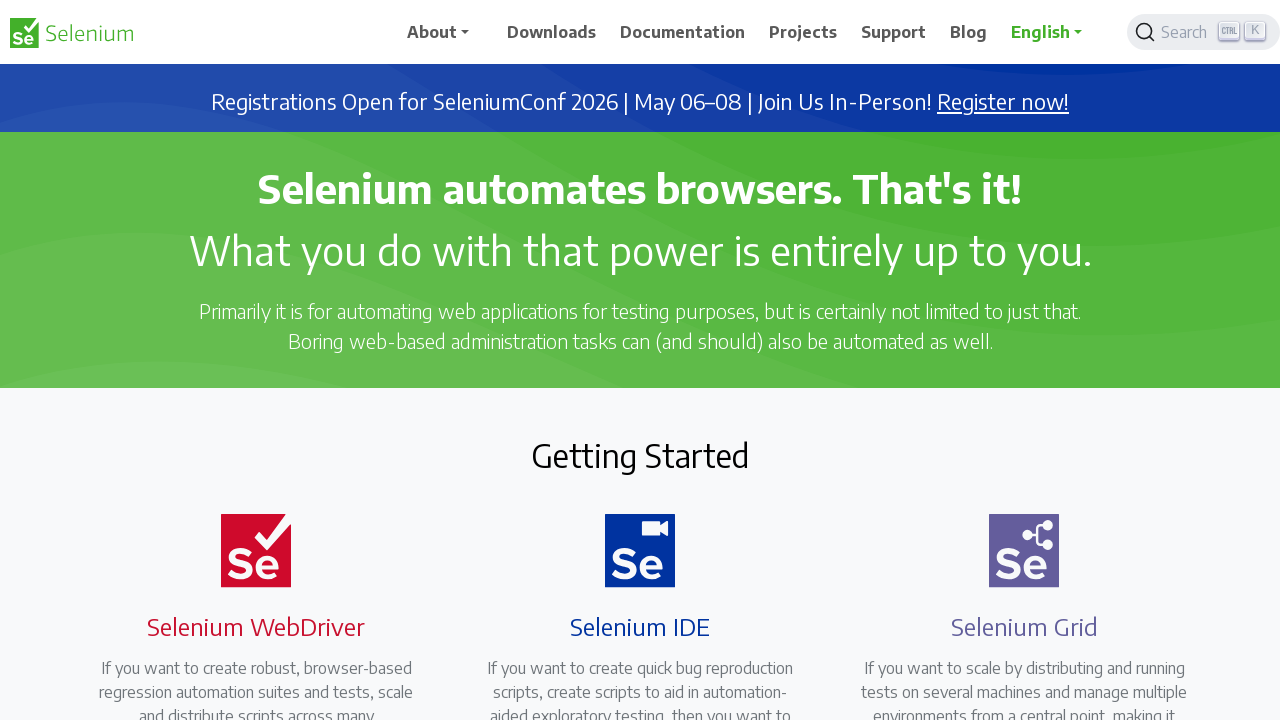

Right-clicked on 'Downloads' menu item at (552, 32) on //span[.='Downloads']
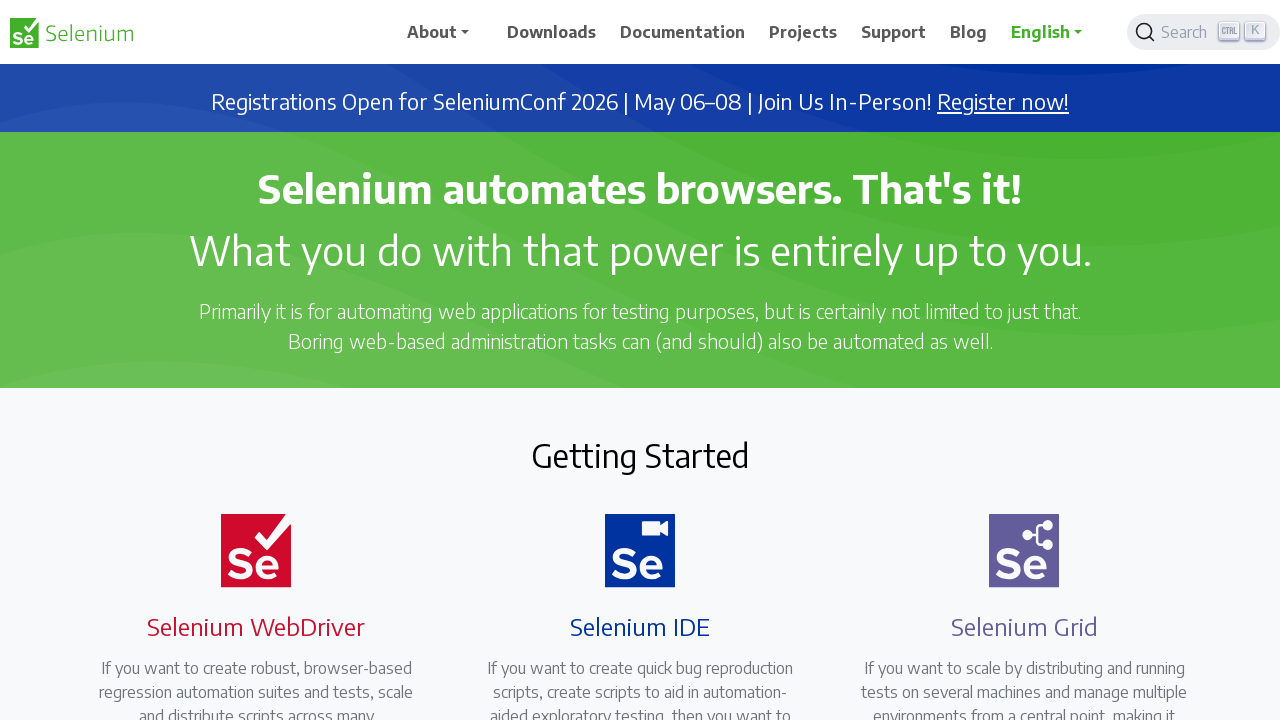

Pressed 'T' to open 'Downloads' in new tab
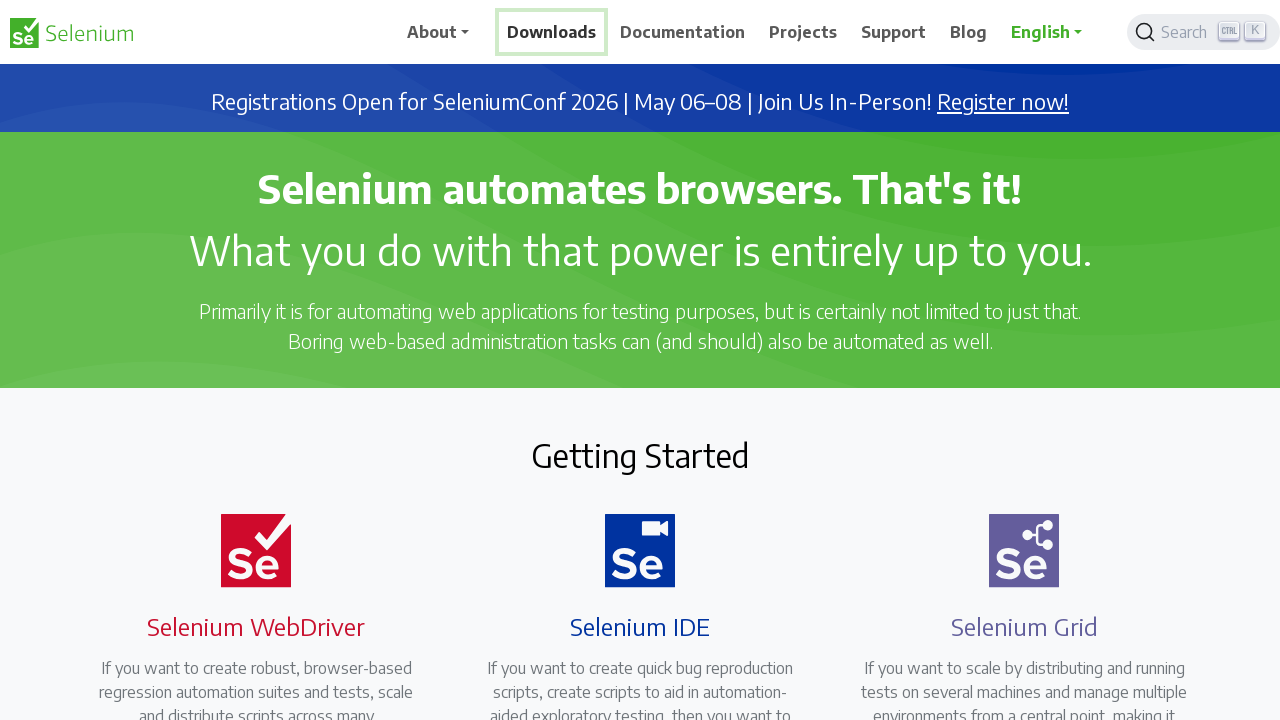

Waited 500ms for context menu to process after opening 'Downloads'
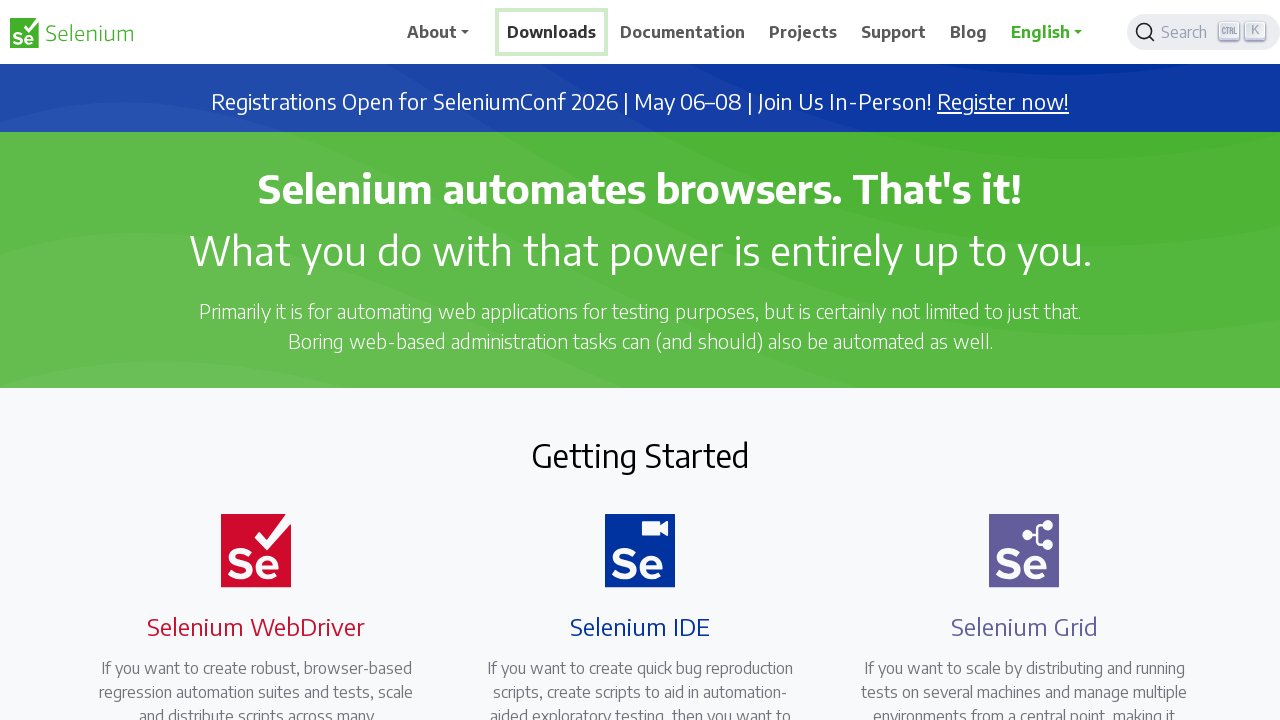

Right-clicked on 'Documentation' menu item at (683, 32) on //span[.='Documentation']
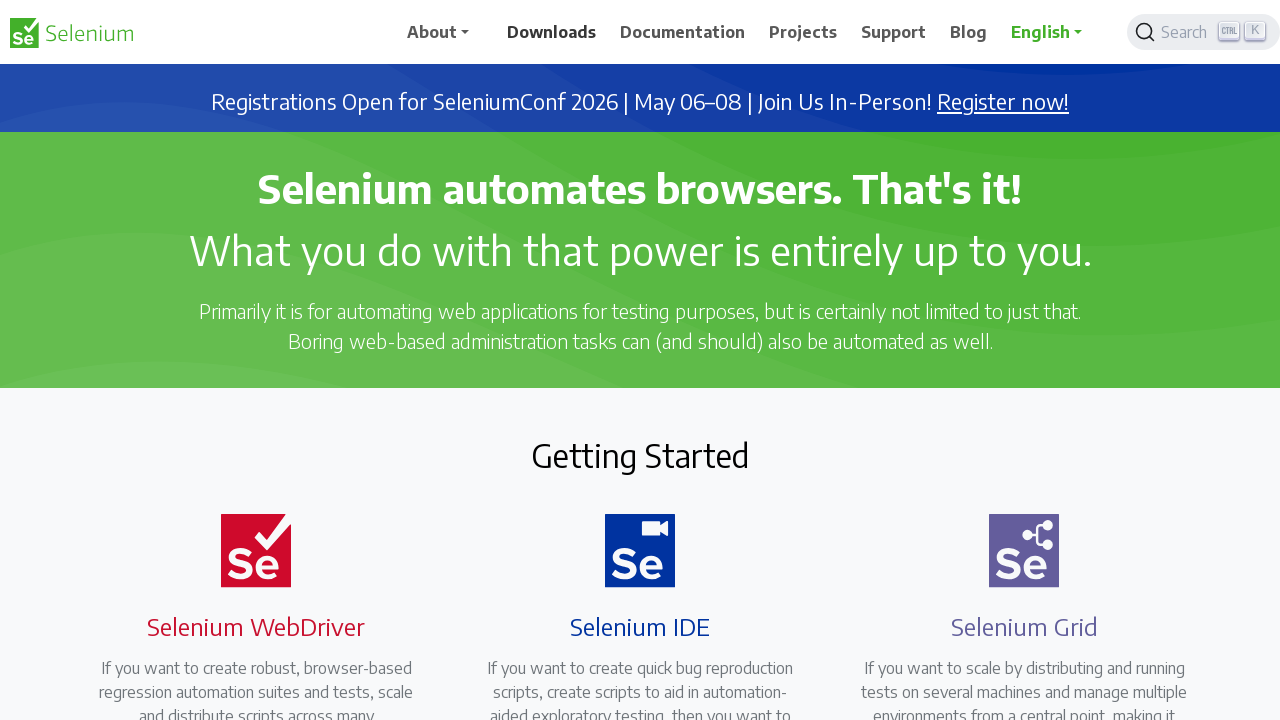

Pressed 'T' to open 'Documentation' in new tab
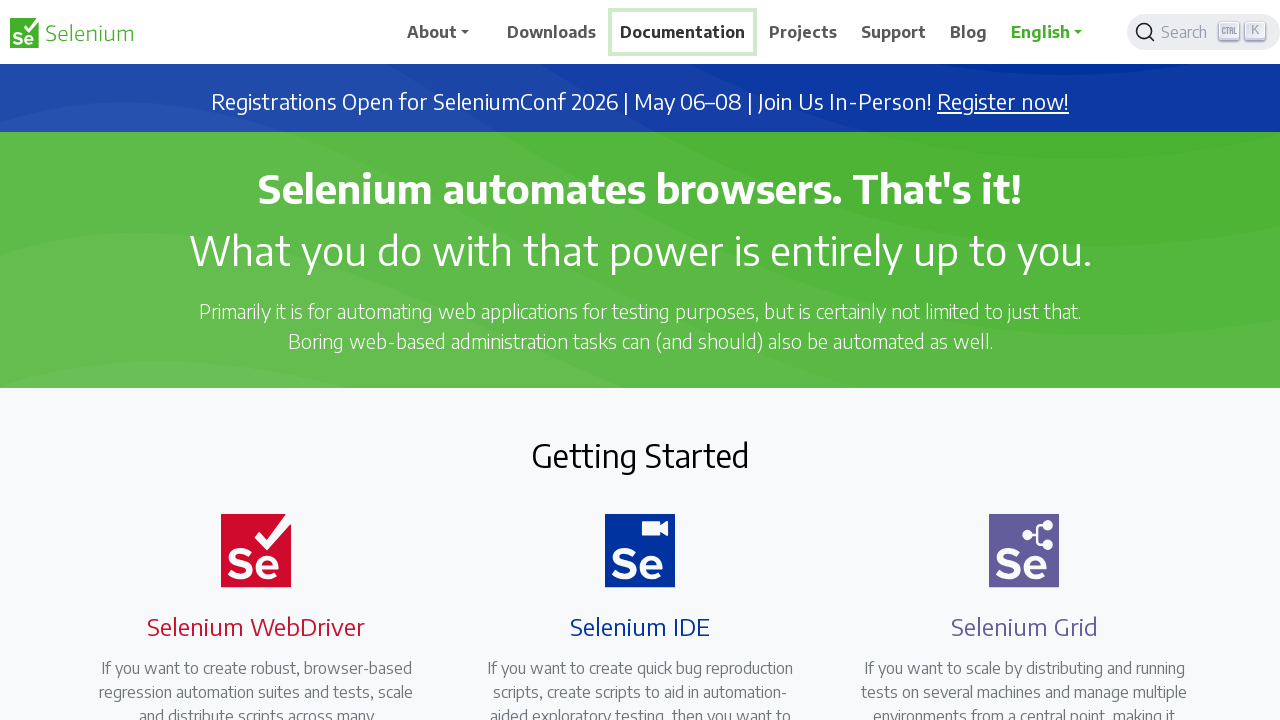

Waited 500ms for context menu to process after opening 'Documentation'
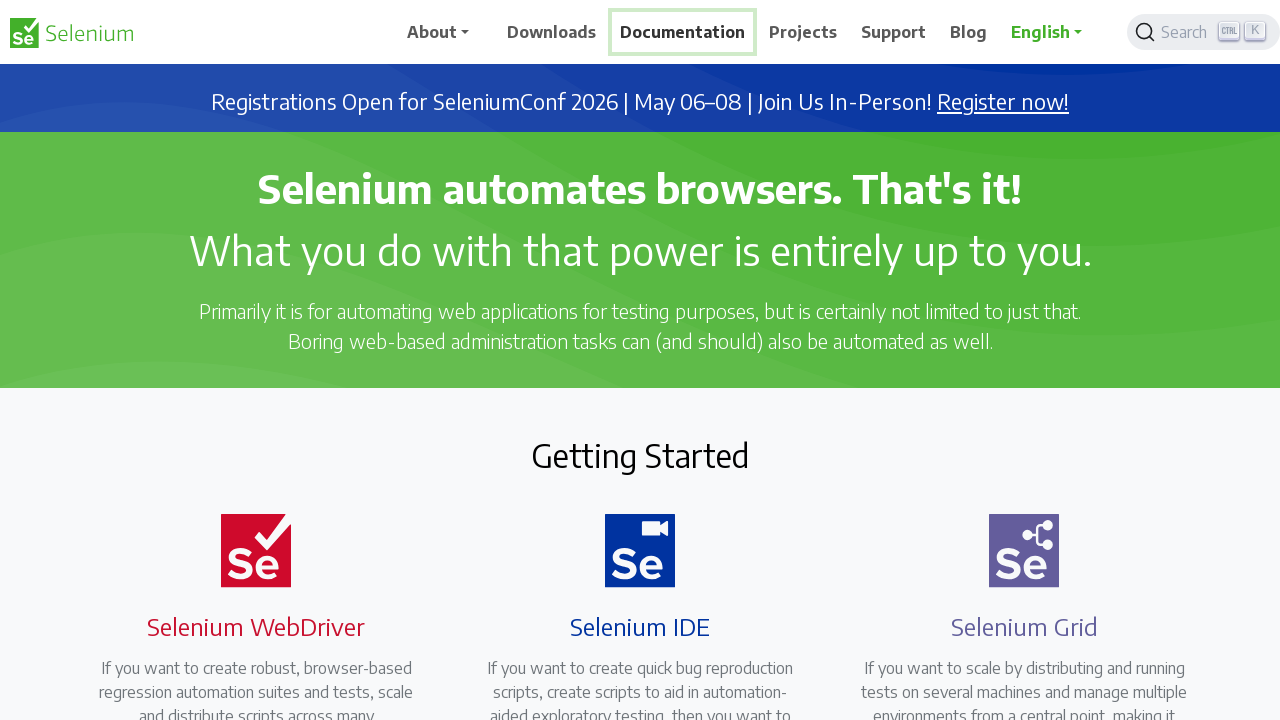

Right-clicked on 'Projects' menu item at (803, 32) on //span[.='Projects']
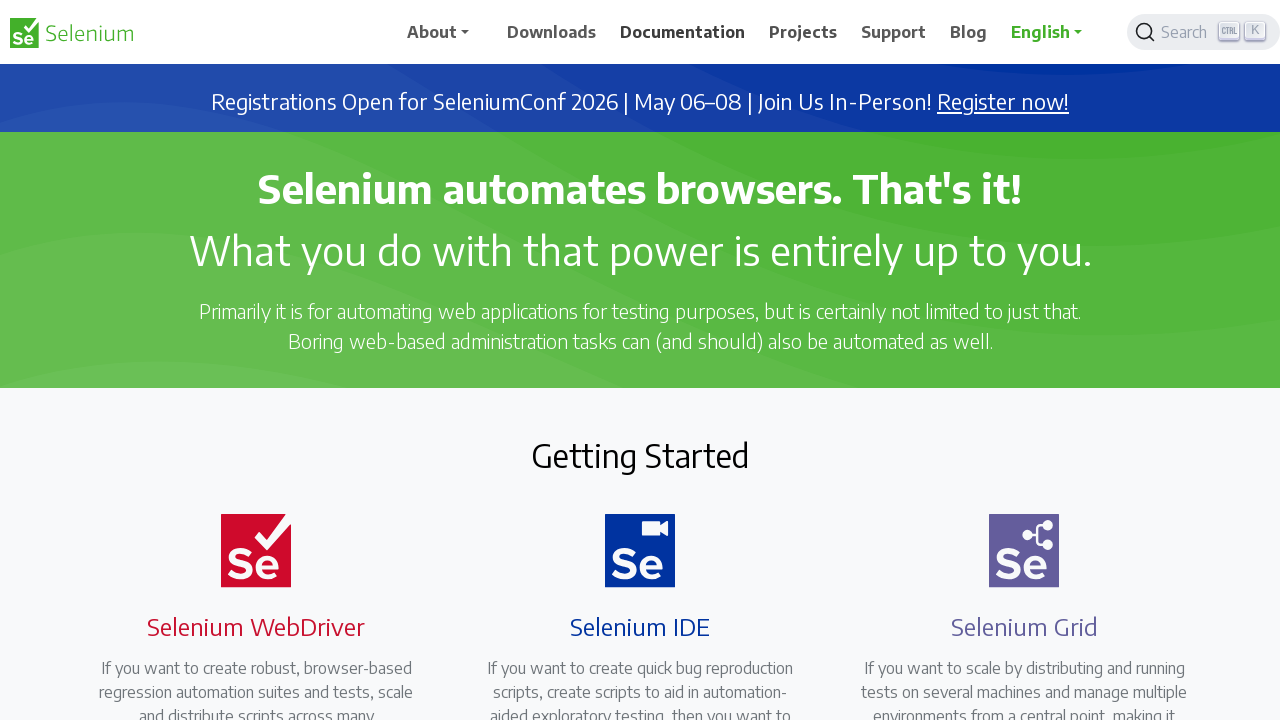

Pressed 'T' to open 'Projects' in new tab
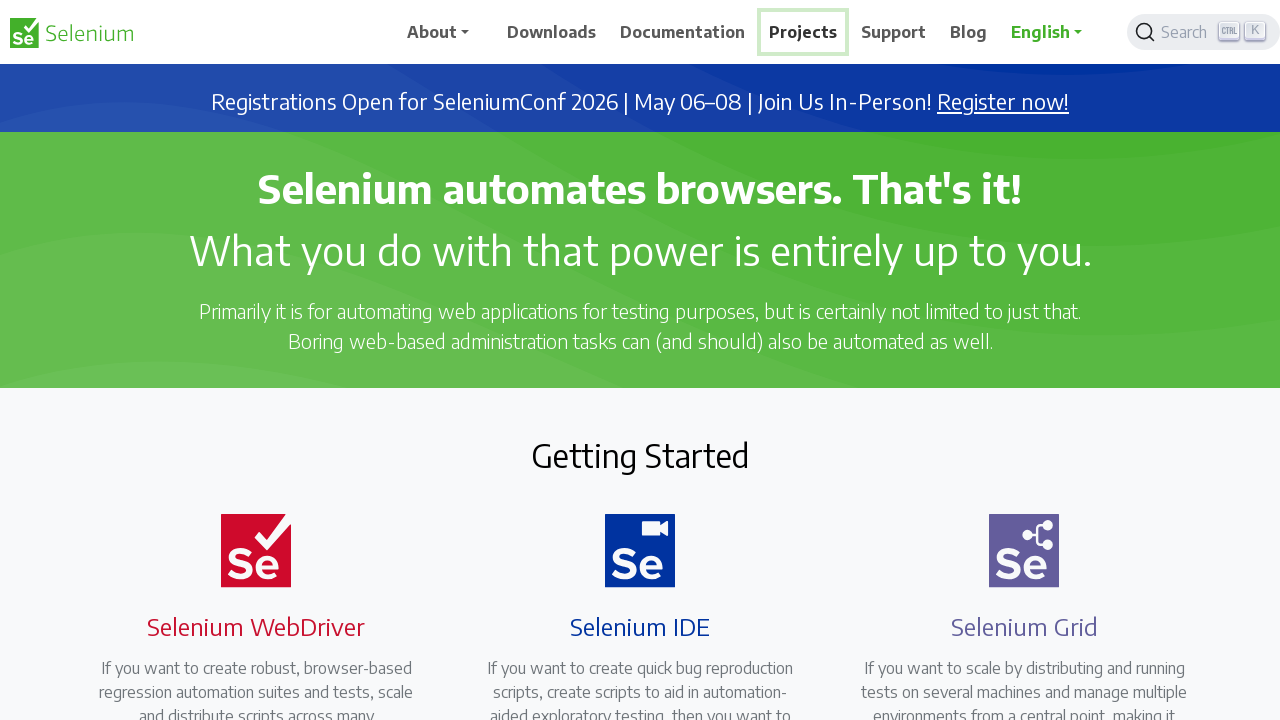

Waited 500ms for context menu to process after opening 'Projects'
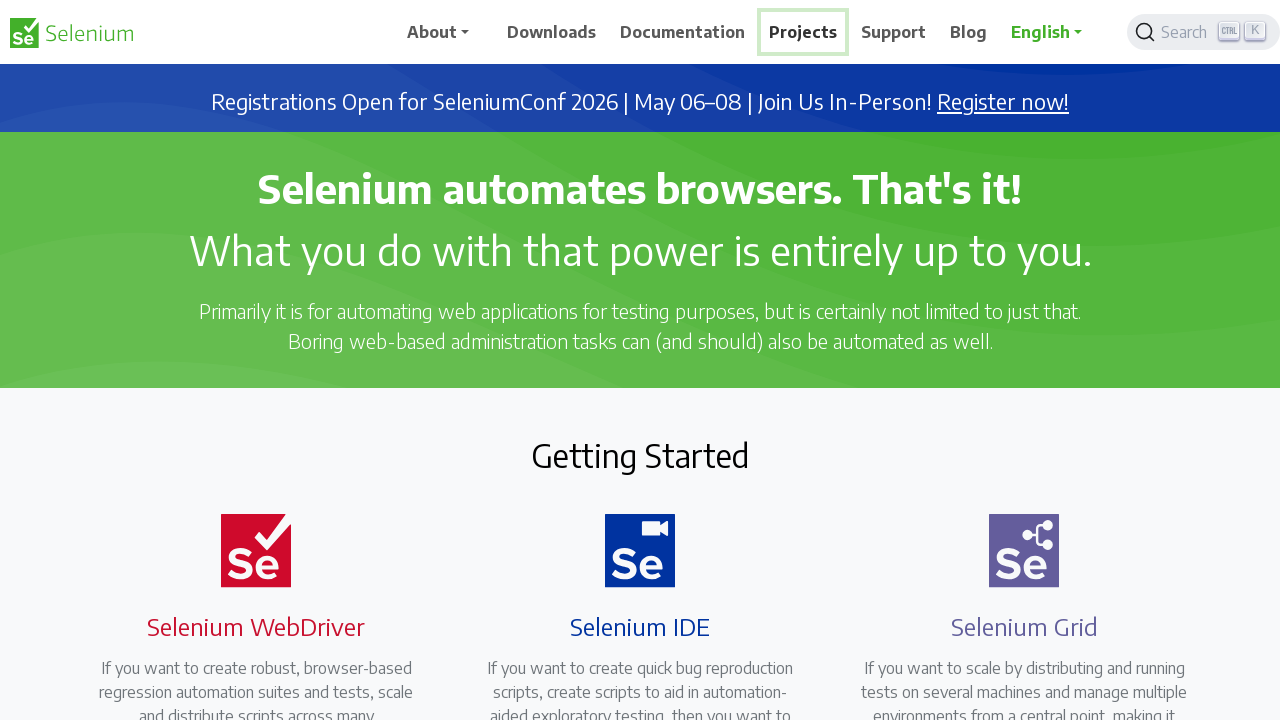

Right-clicked on 'Support' menu item at (894, 32) on //span[.='Support']
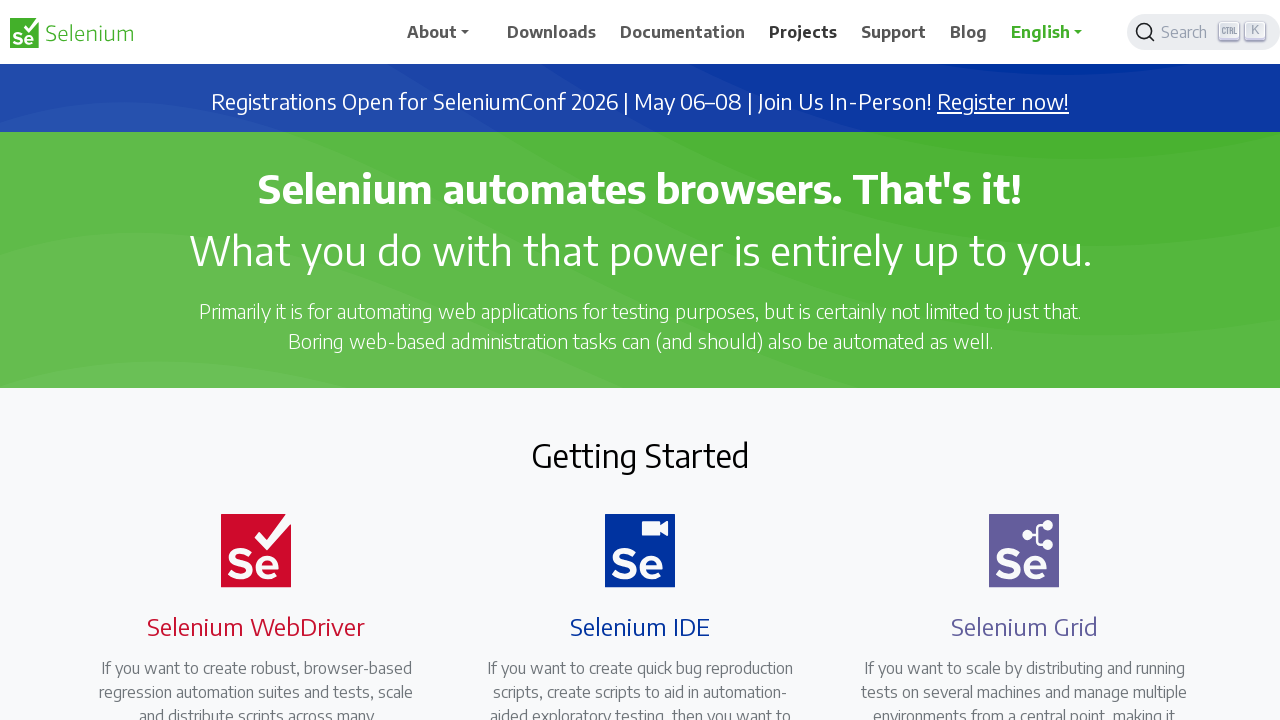

Pressed 'T' to open 'Support' in new tab
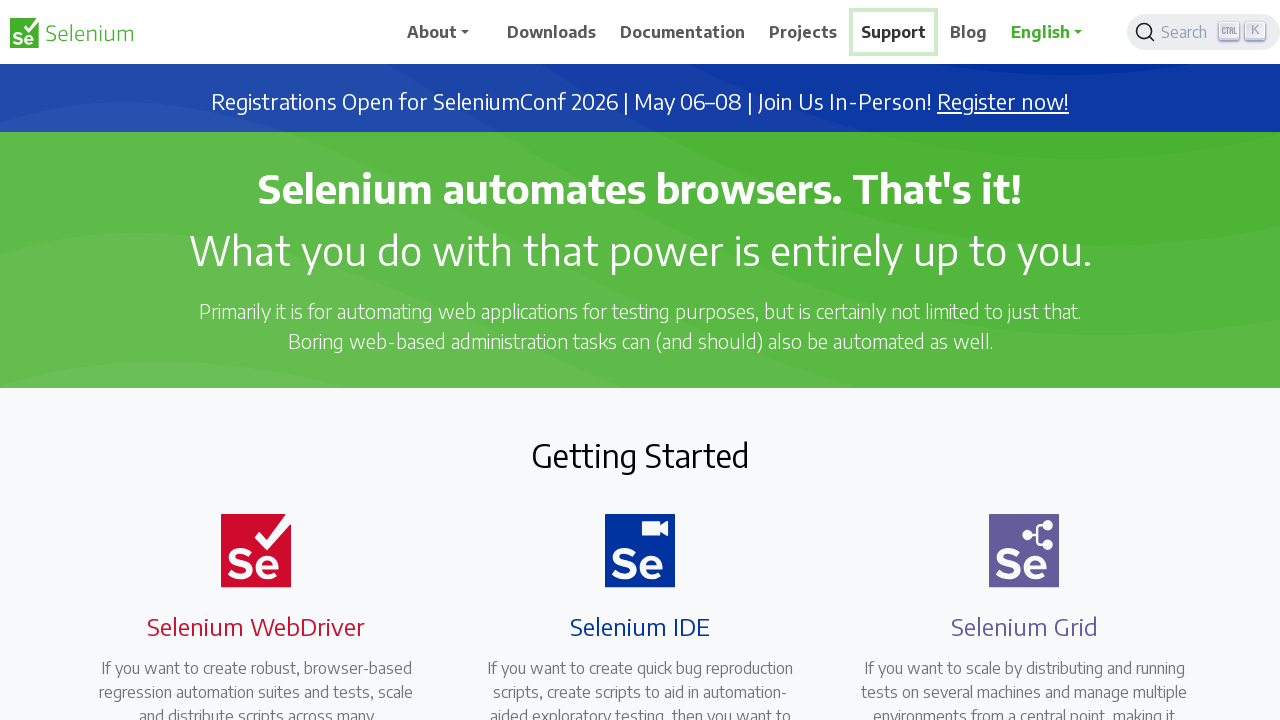

Waited 500ms for context menu to process after opening 'Support'
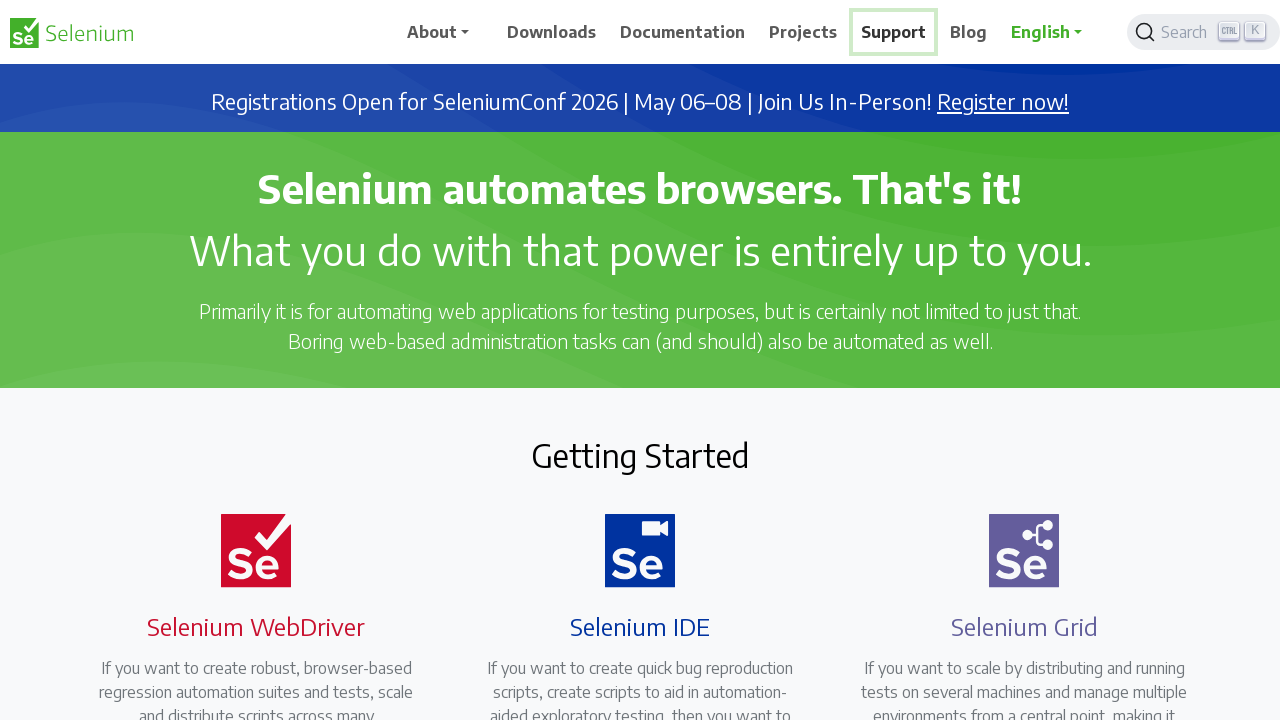

Right-clicked on 'Blog' menu item at (969, 32) on //span[.='Blog']
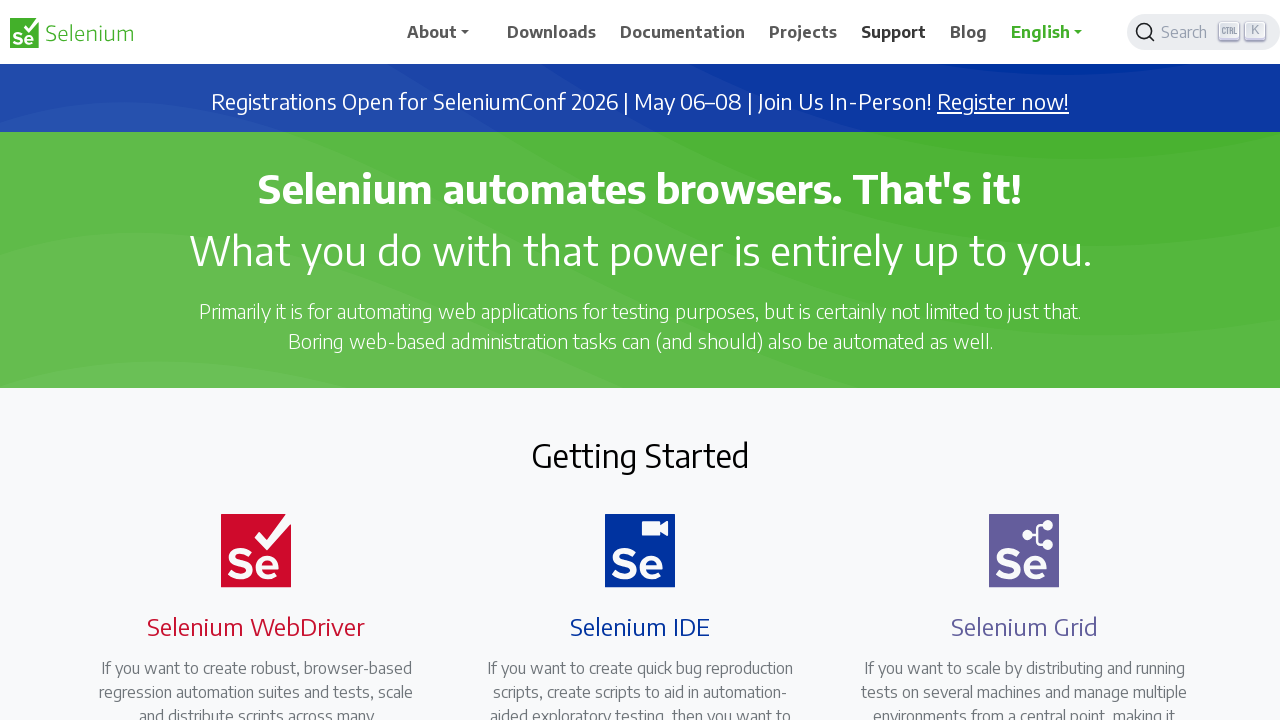

Pressed 'T' to open 'Blog' in new tab
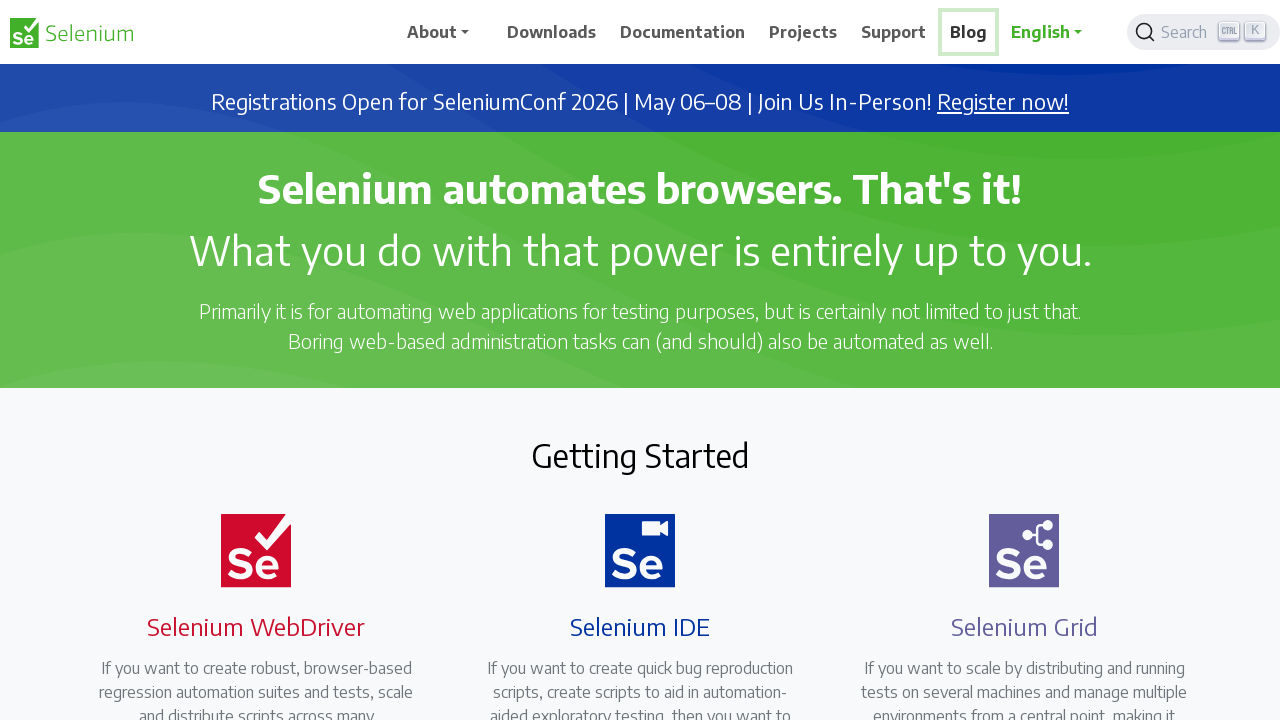

Waited 500ms for context menu to process after opening 'Blog'
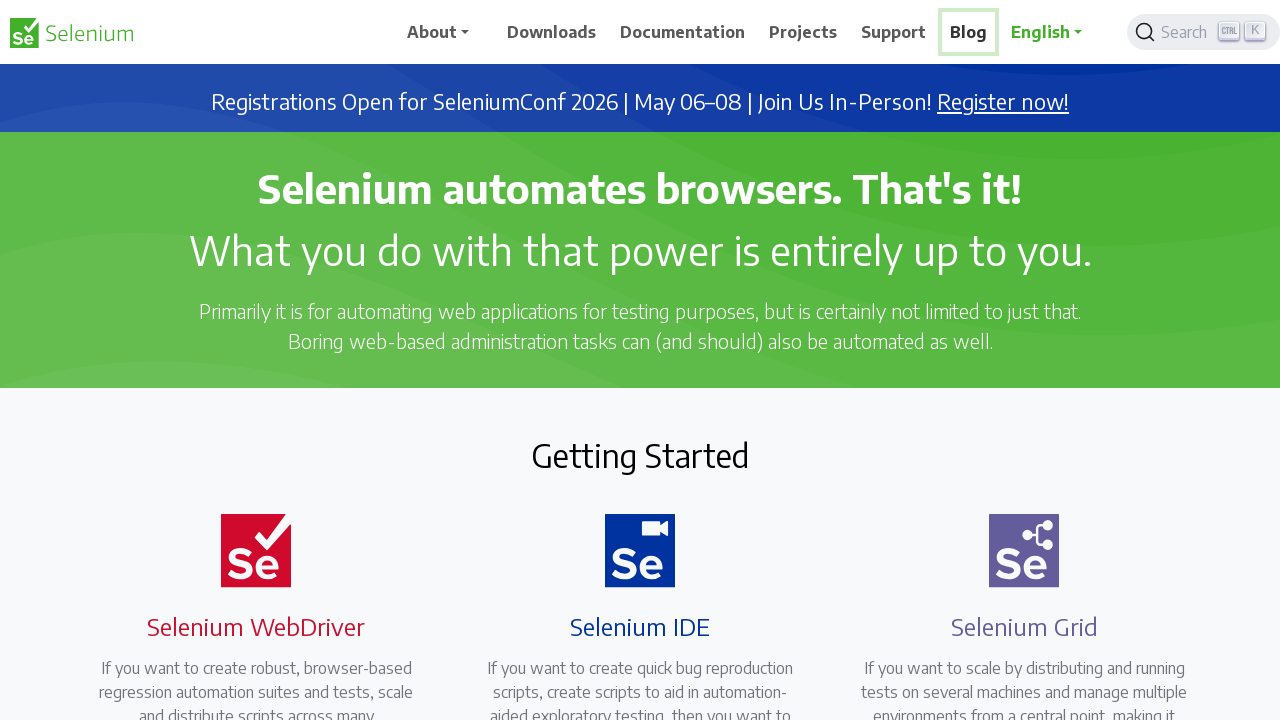

Retrieved all open pages/tabs (total: 1)
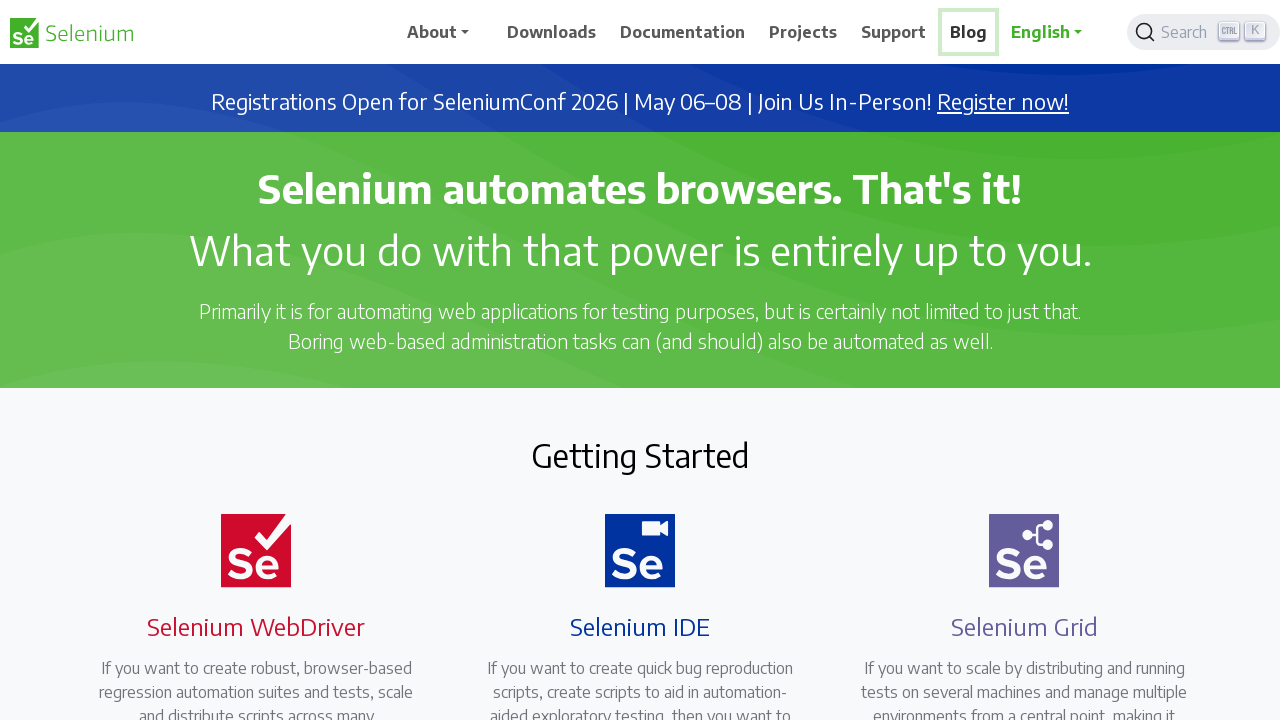

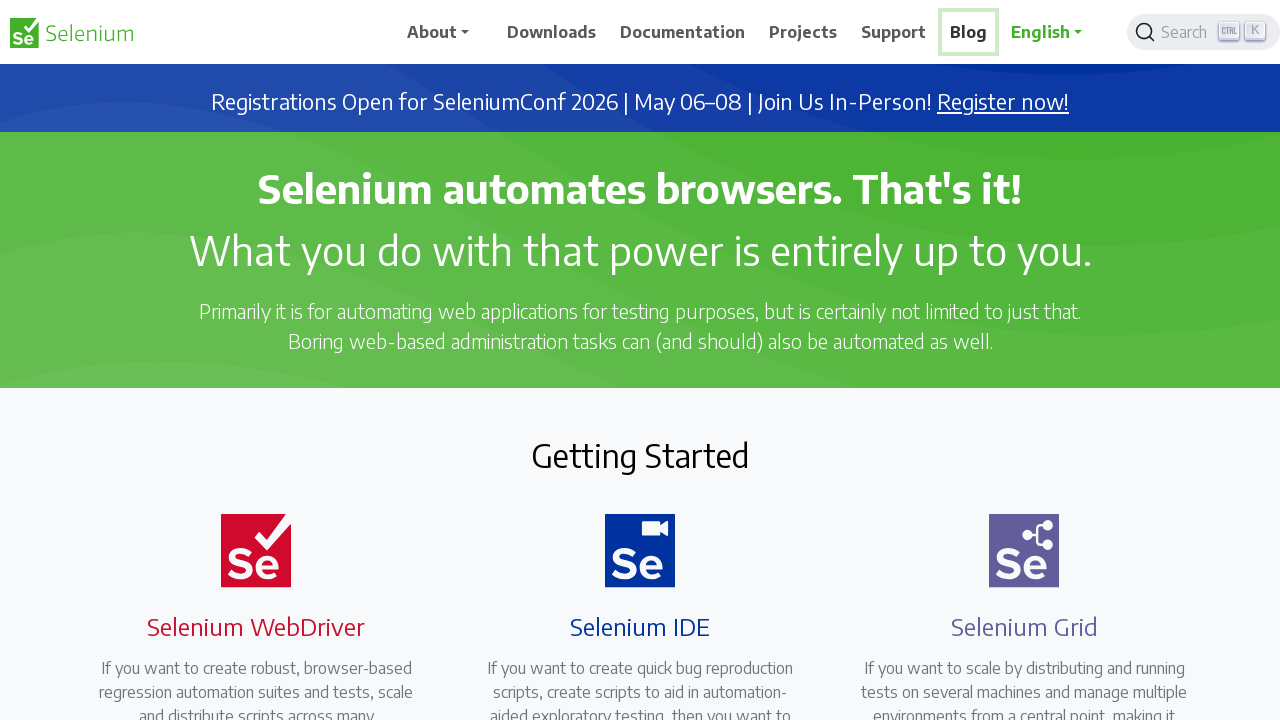